Tests the booking page by navigating to it, scrolling to the booking section, and verifying that the thank you modal function exists and displays correctly when triggered with mock confirmation data.

Starting URL: https://ittheal.com/3t/

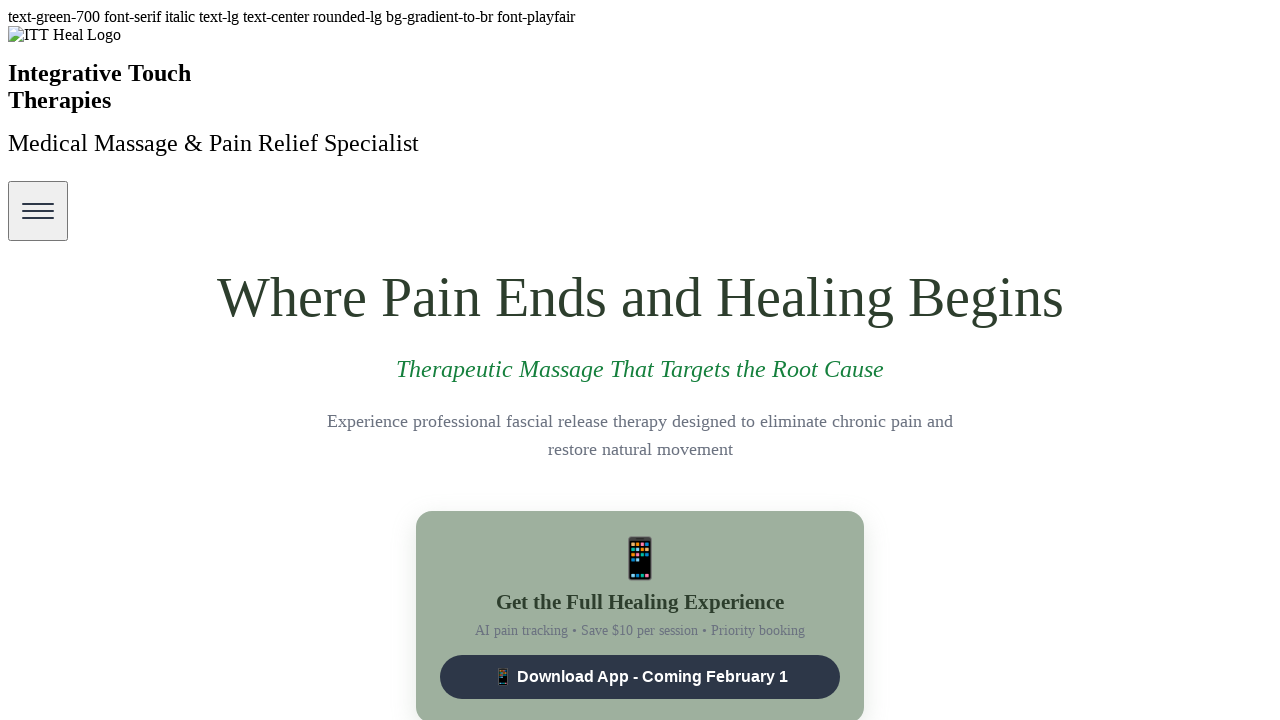

Waited for page to reach network idle state
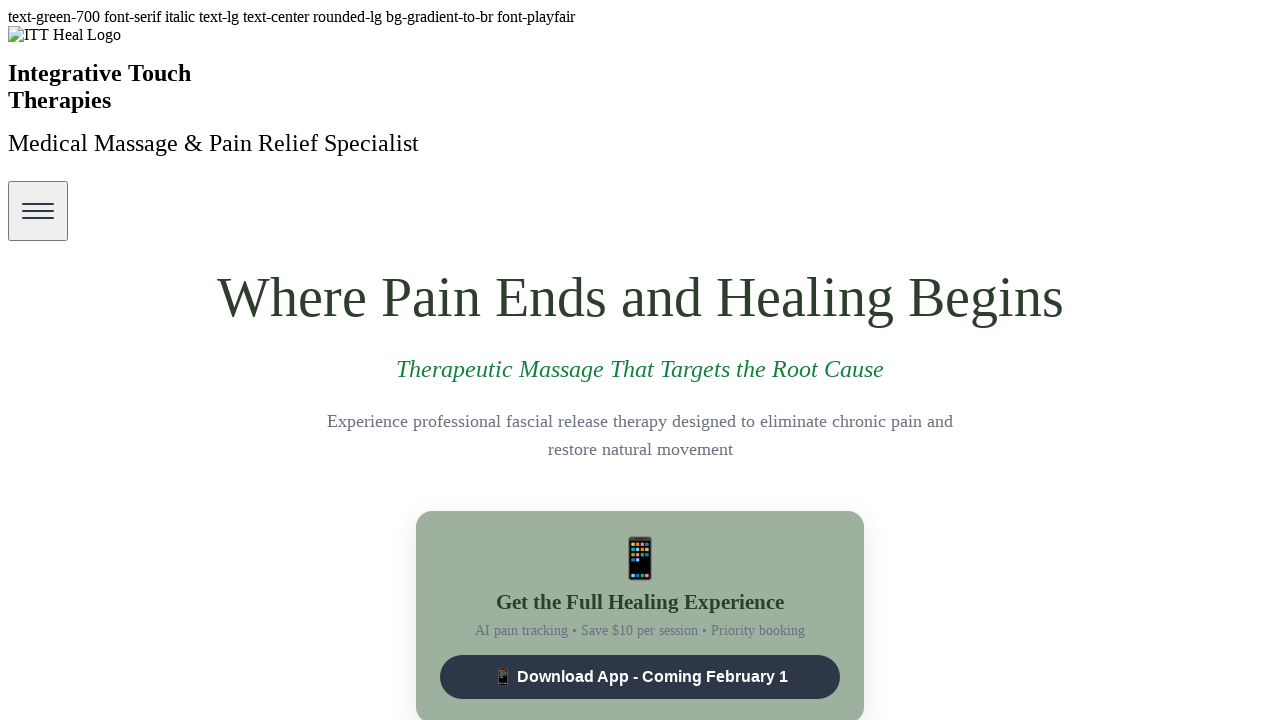

Waited 3 seconds for page to fully load
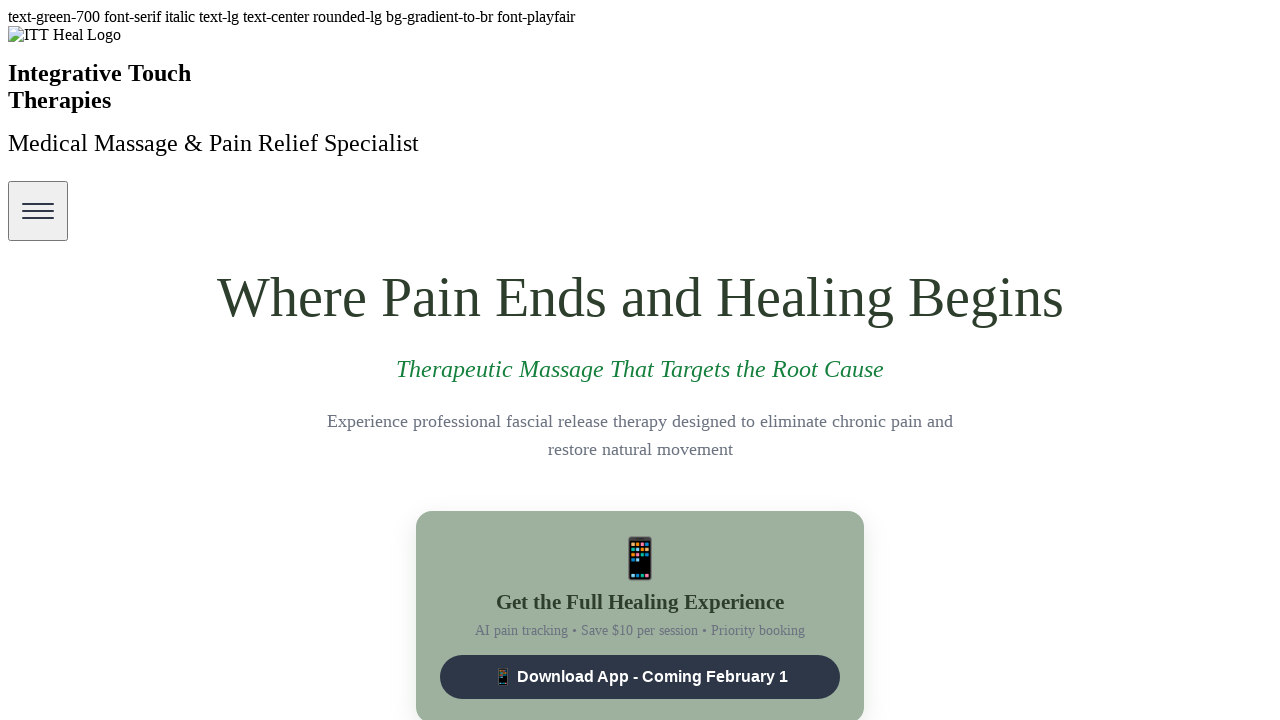

Scrolled to booking section
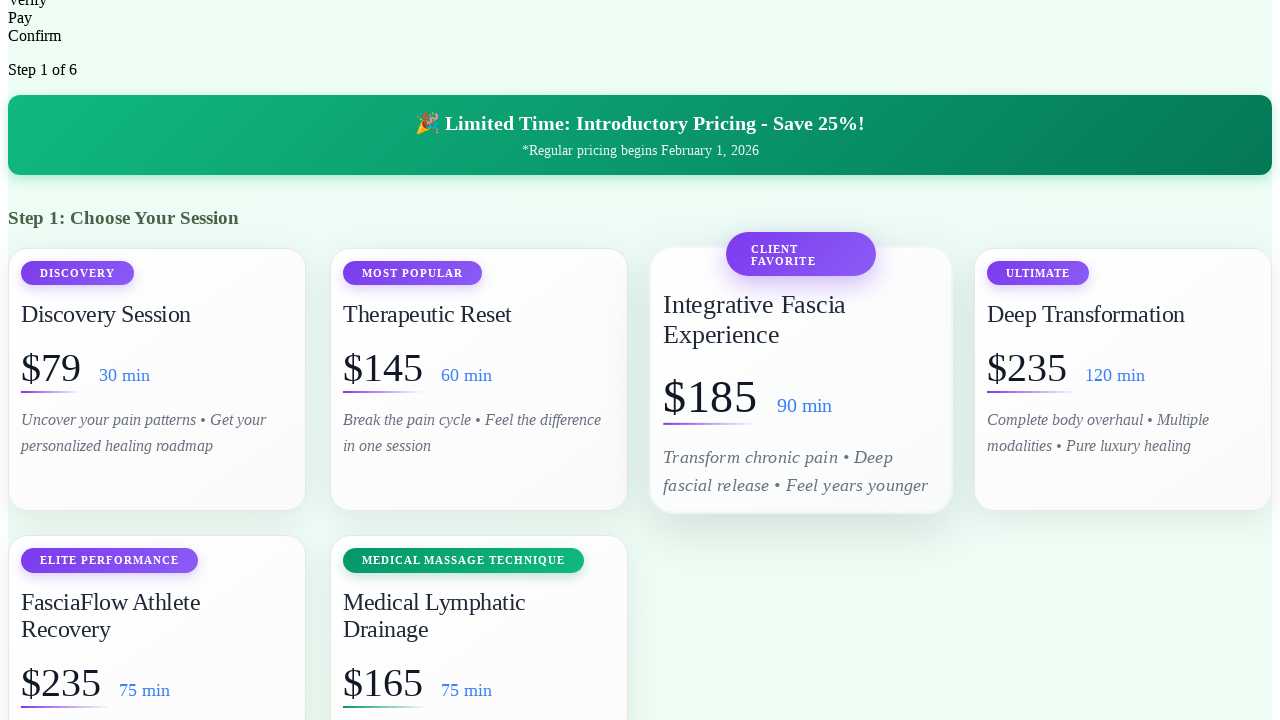

Waited 2 seconds for booking section to settle
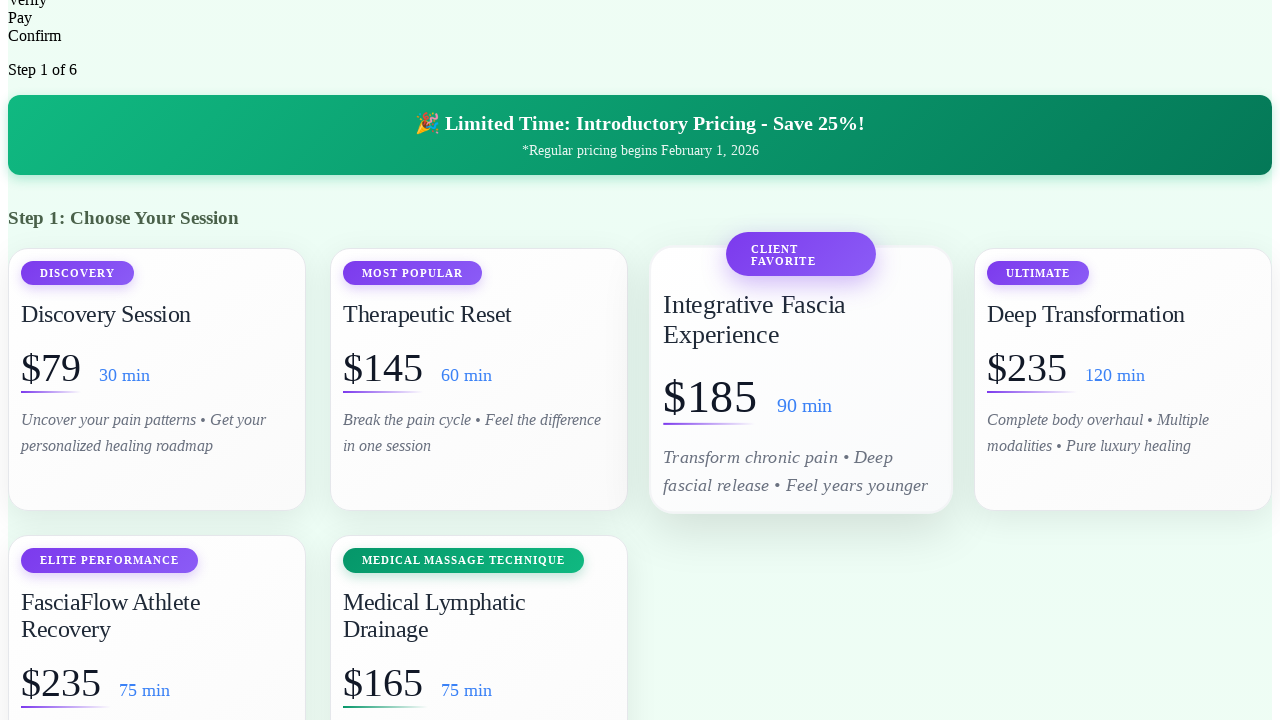

Injected mock confirmation data and triggered showThankYouInModal function
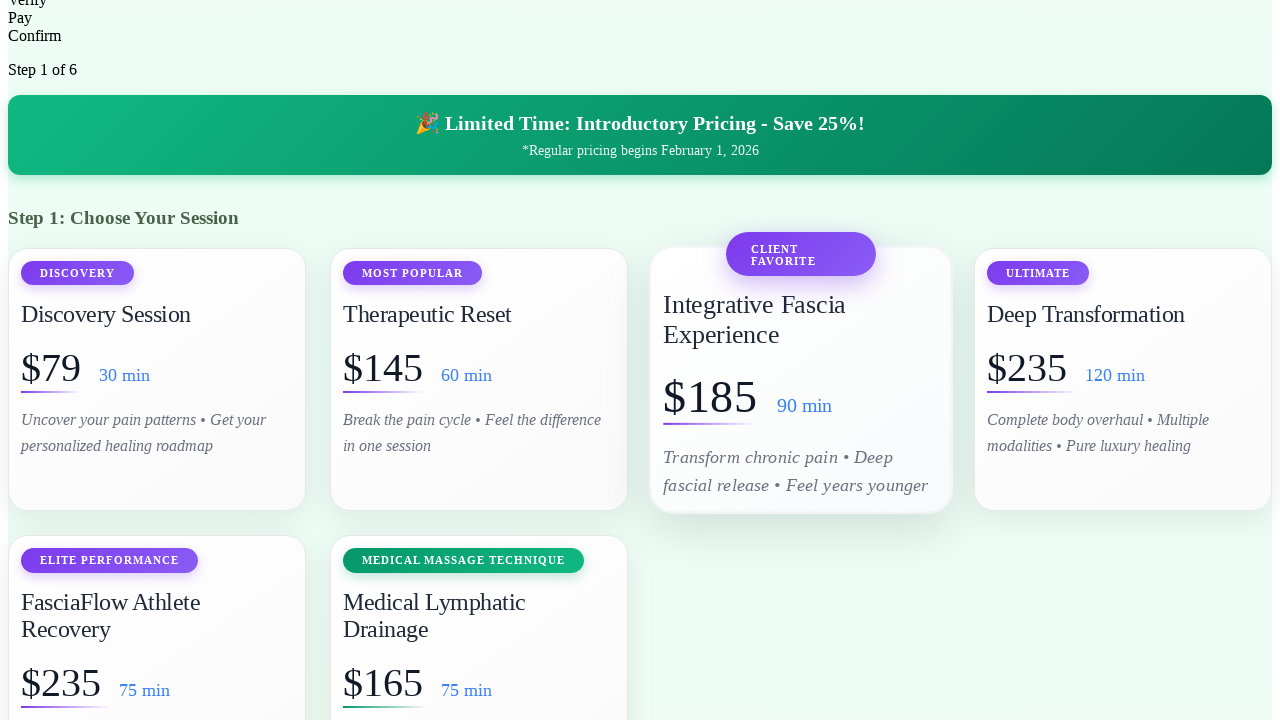

Waited 2 seconds for modal to render
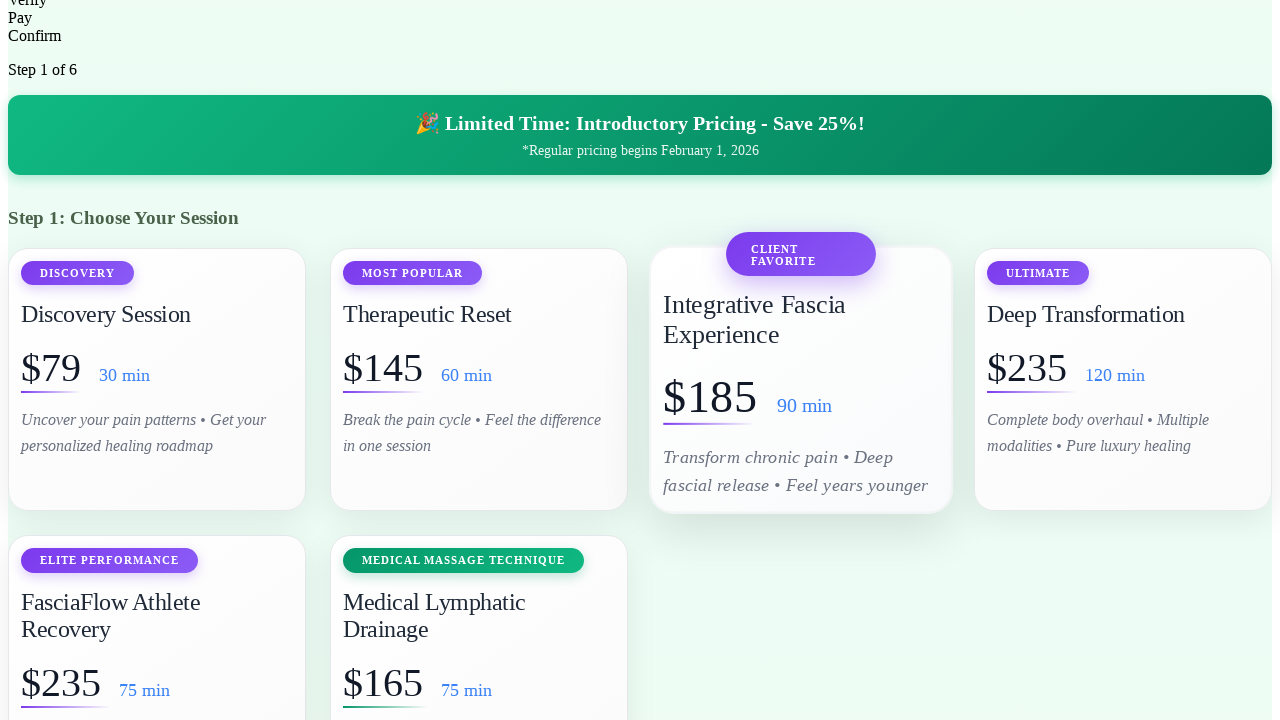

Verified thank you content is visible
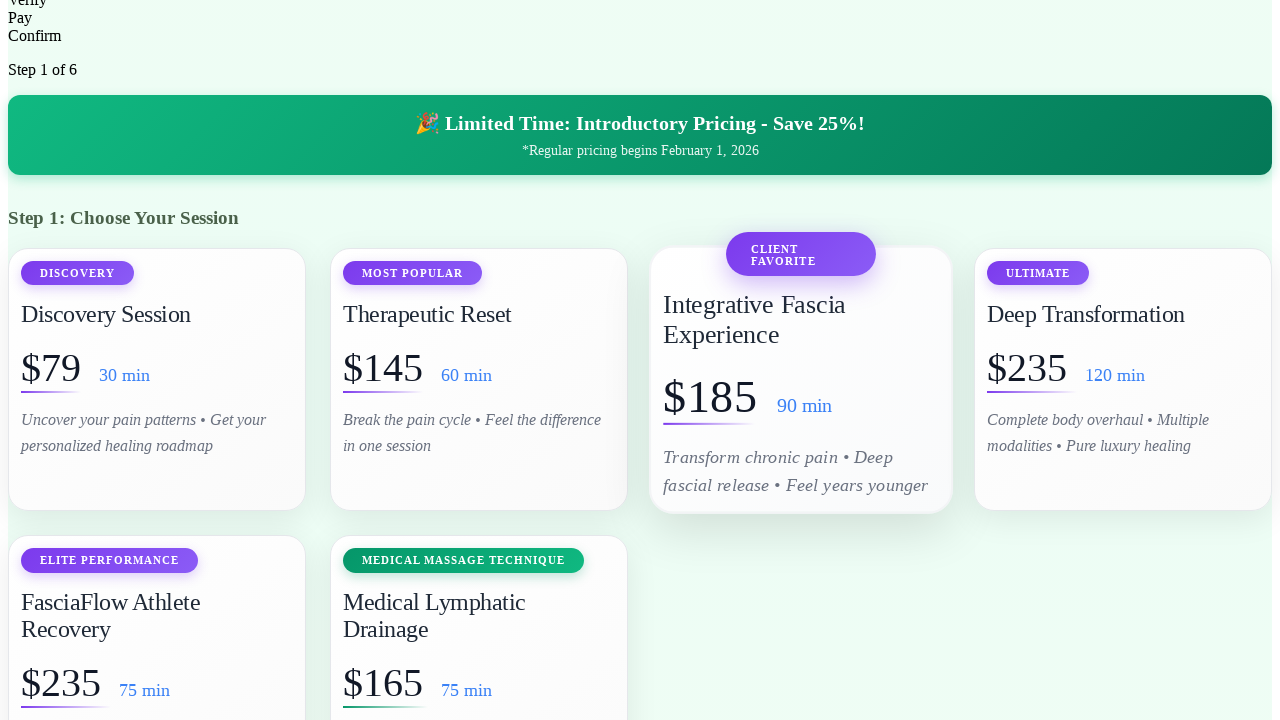

Verified 'Thank You!' heading is visible
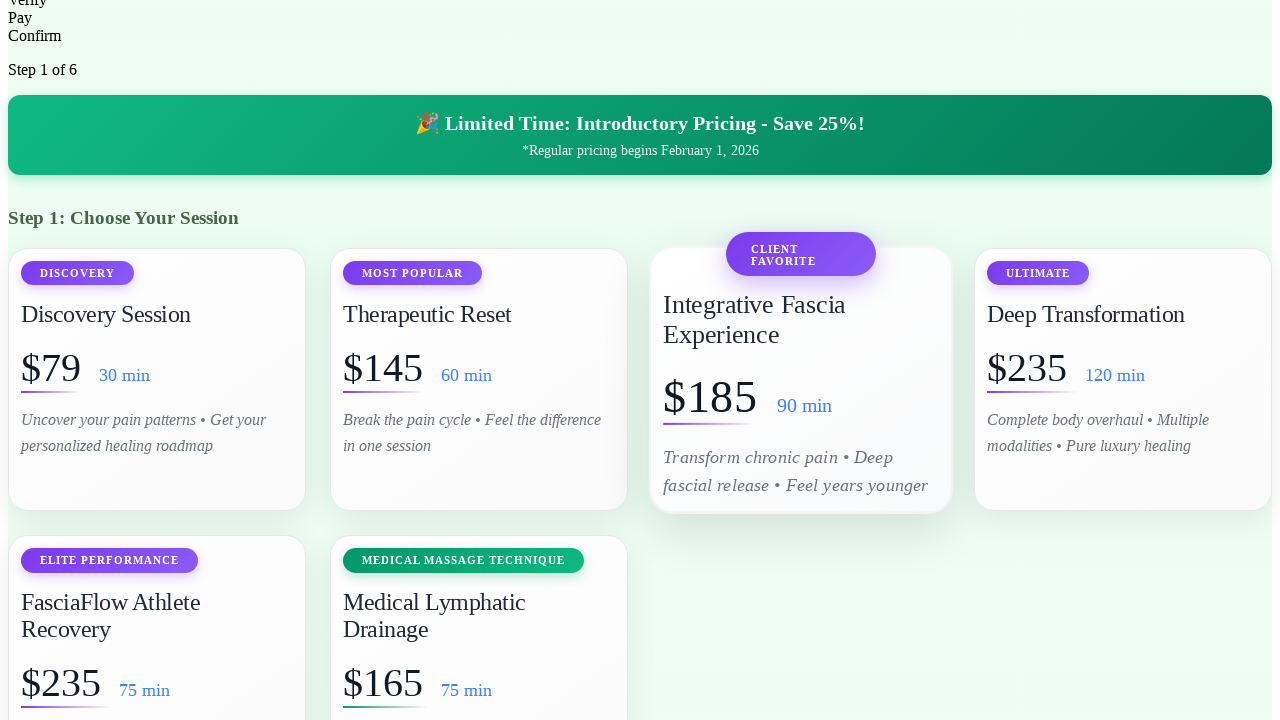

Verified 'Booking Confirmation' heading is visible
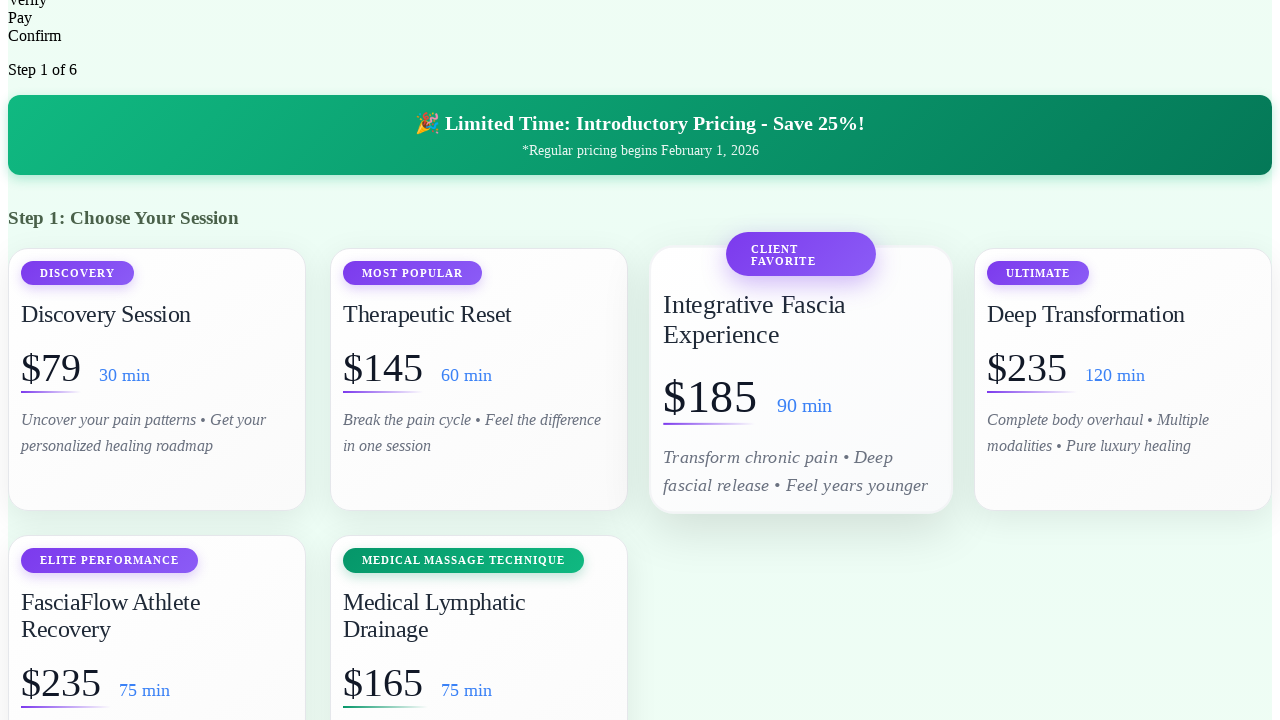

Verified 'Book Another Session' button is visible
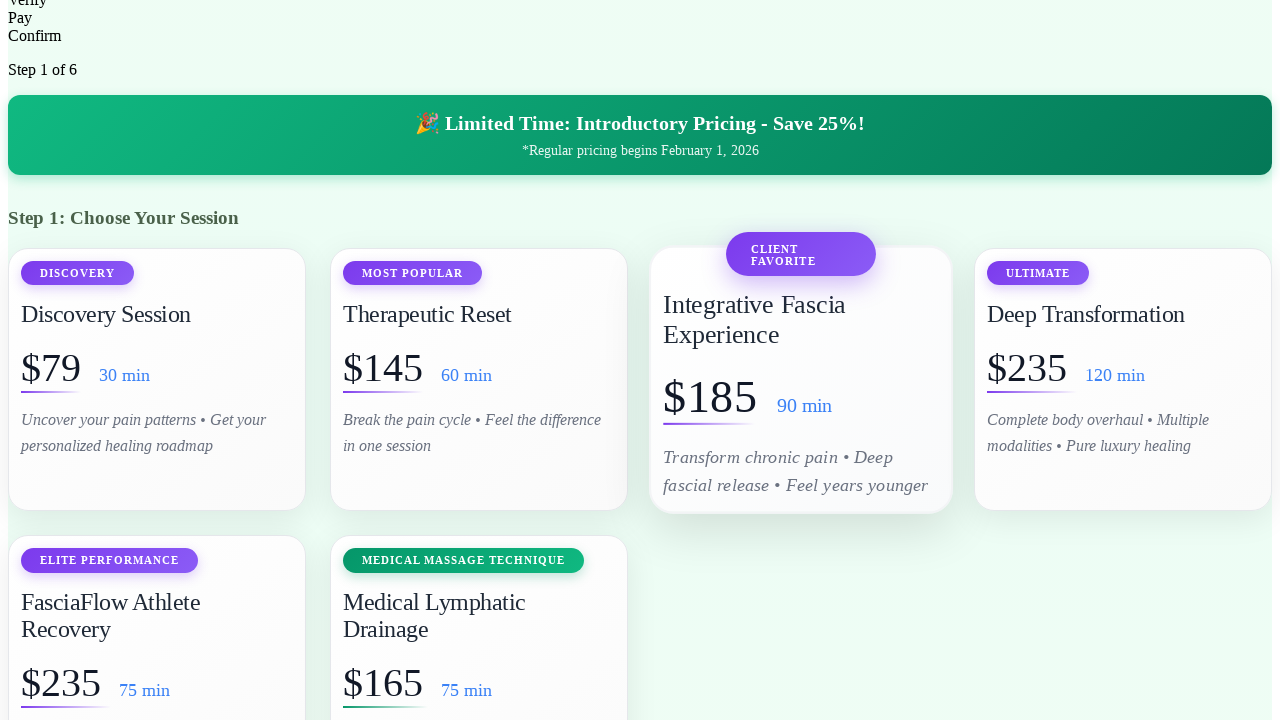

Verified 'Return to Home' button is visible
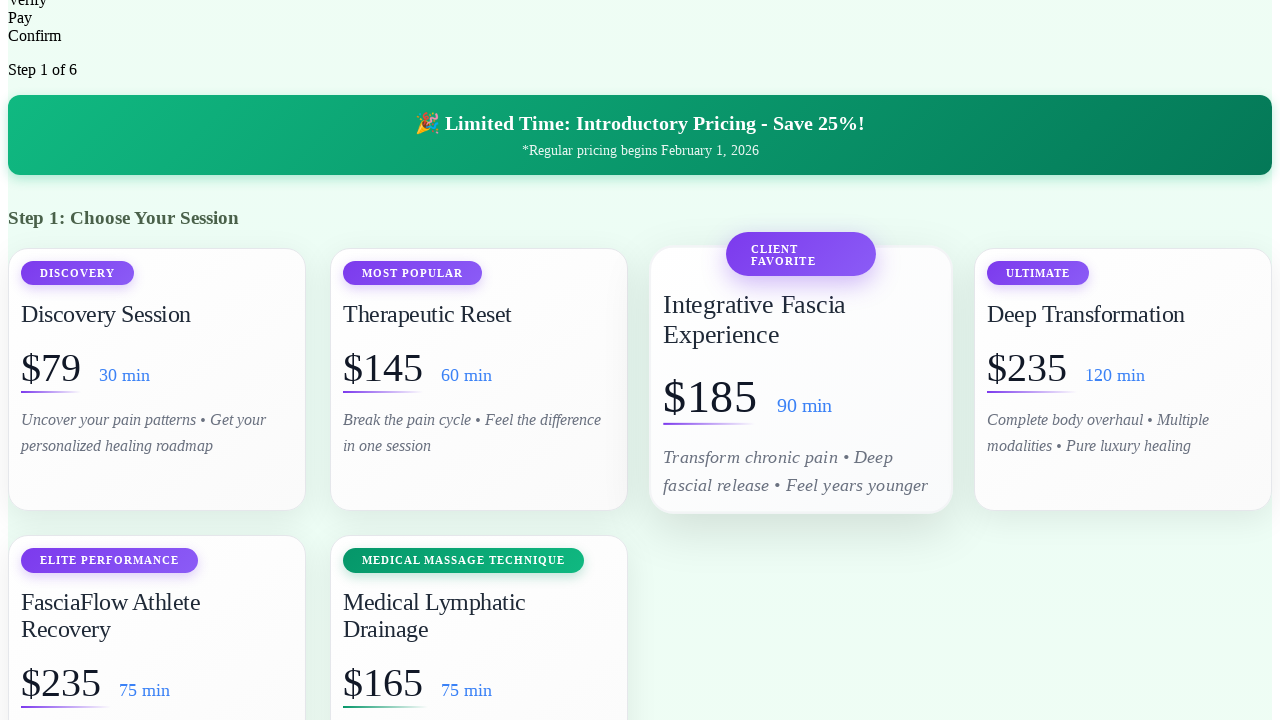

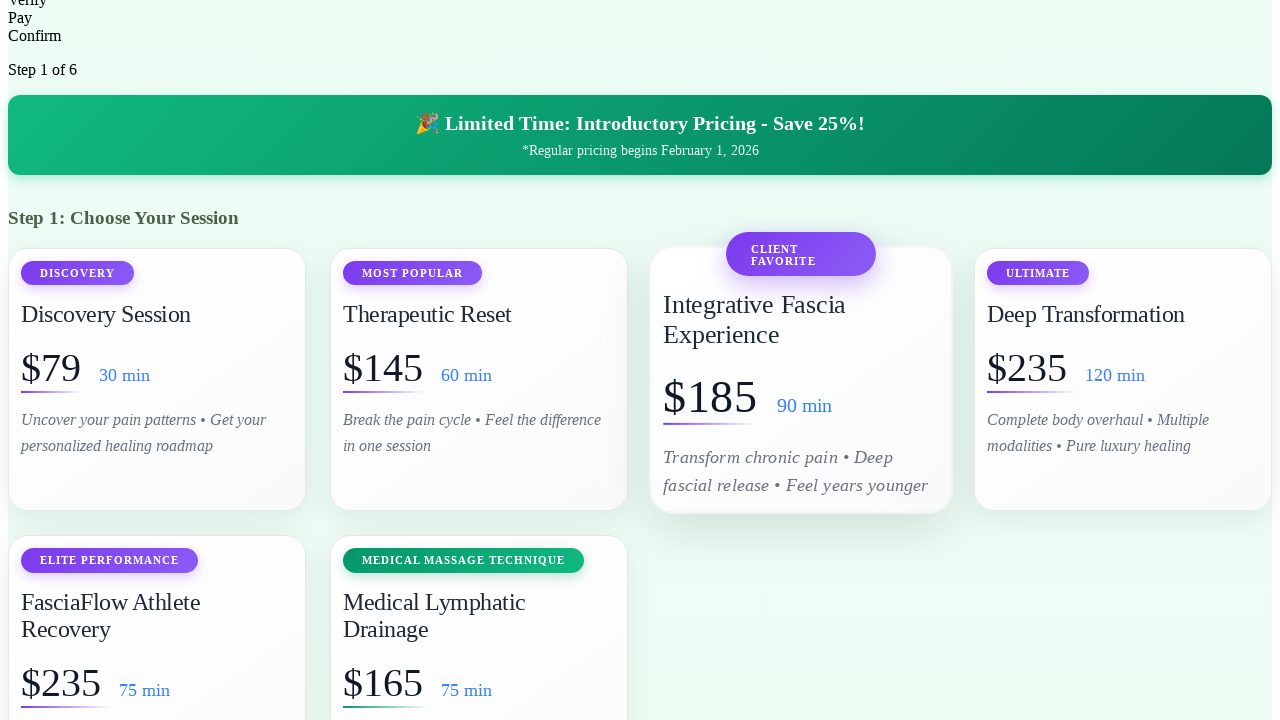